Tests a log painter web application by pasting QQ chat records, converting them to BBCode format, importing color configurations for different senders, and verifying the formatted output displays correctly with proper color coding and name aliases.

Starting URL: https://otowa-kotori.github.io/yet-another-logpainter/

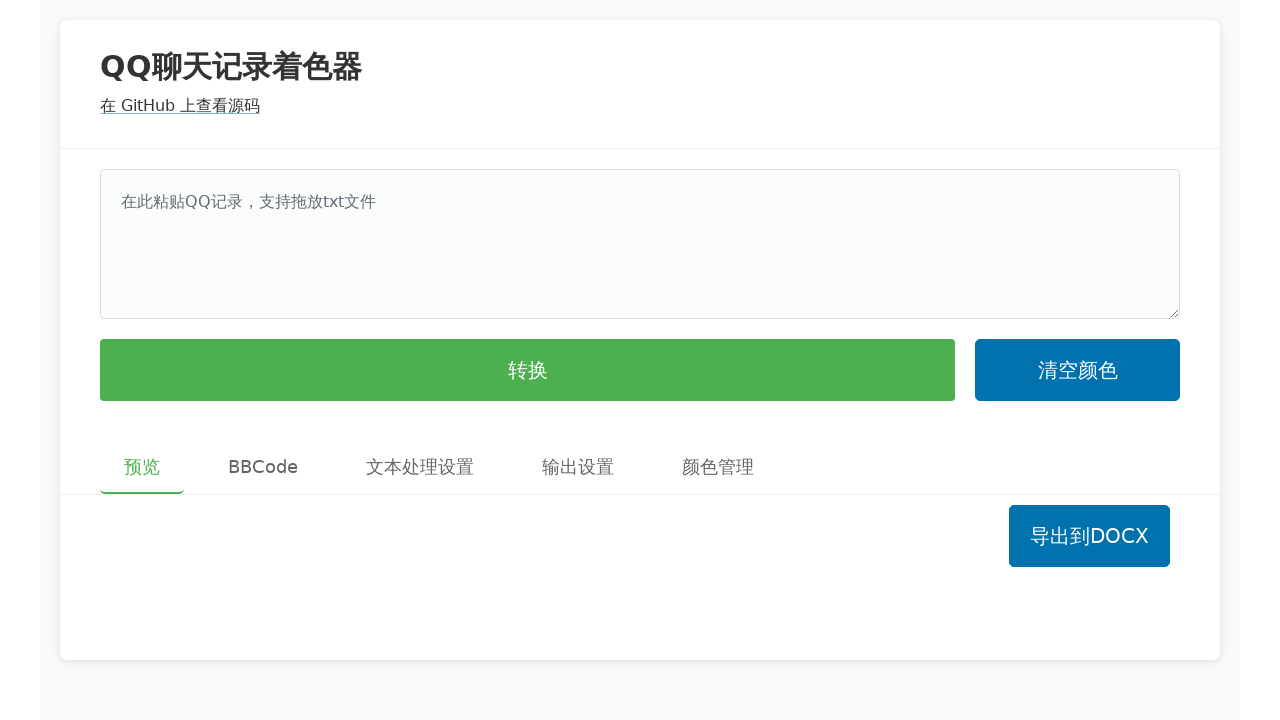

Waited for page to fully load (networkidle)
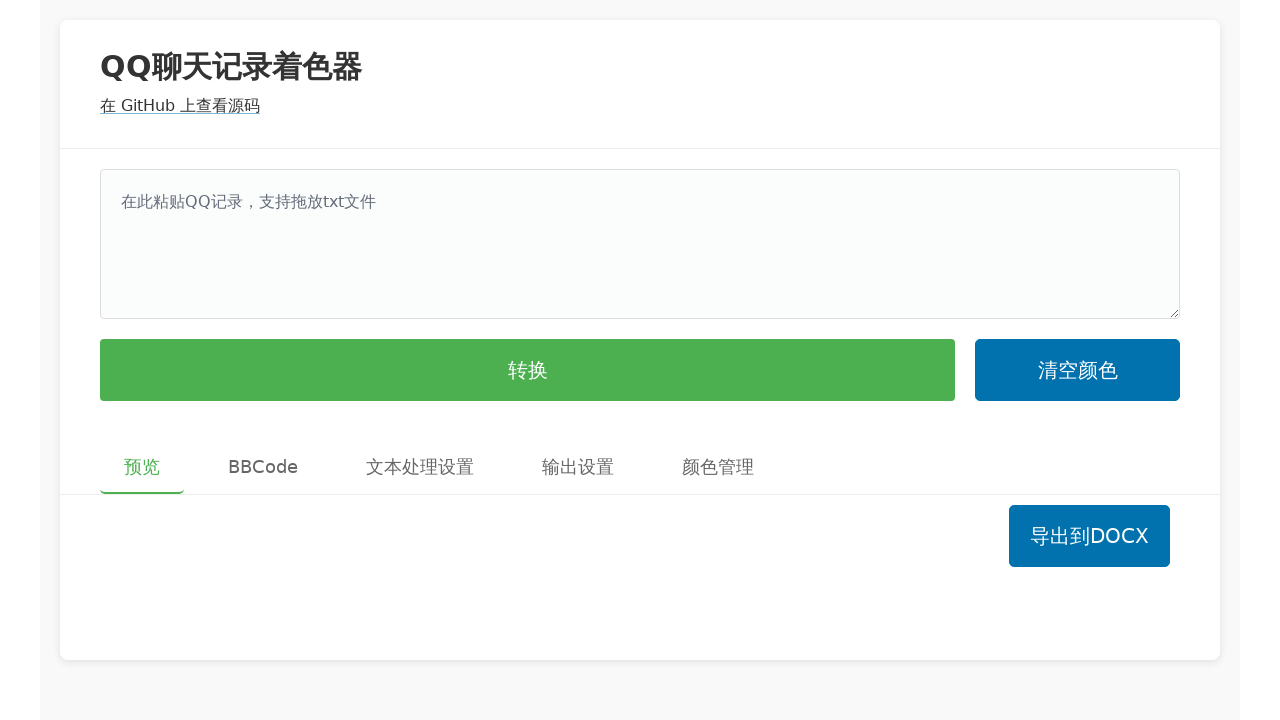

Preview button is visible
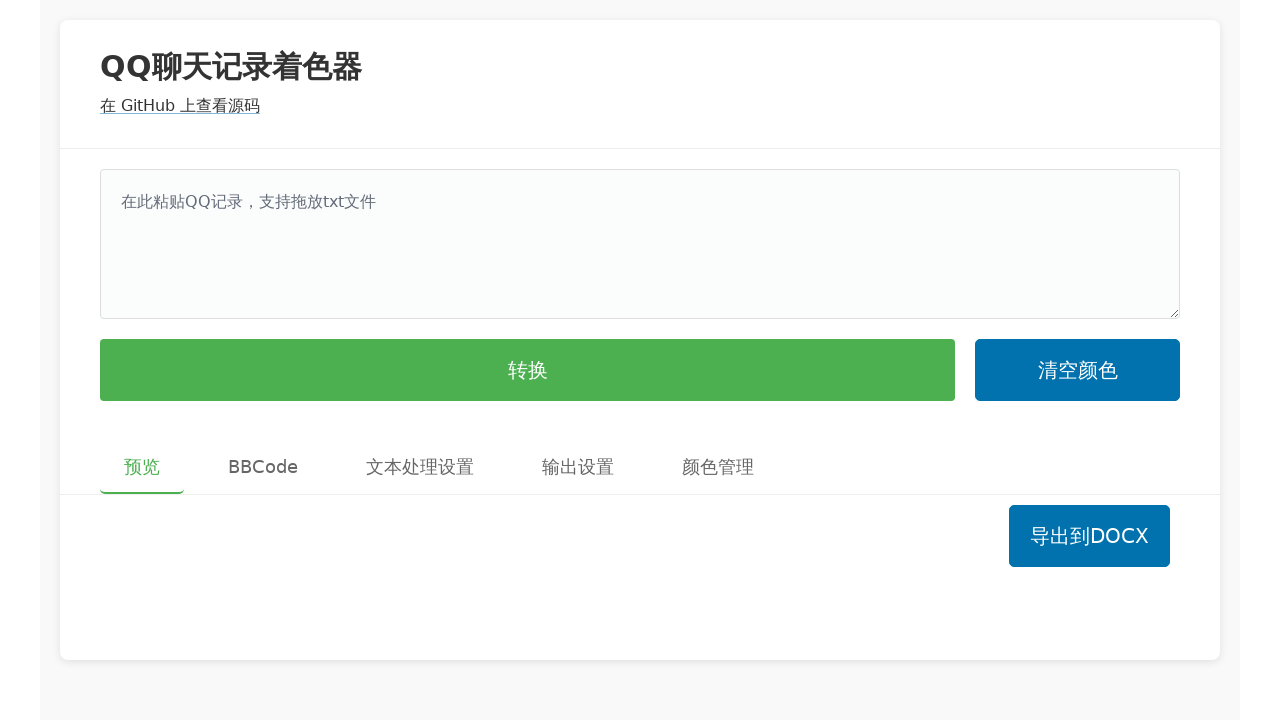

Clicked on QQ chat log input textbox at (640, 244) on internal:role=textbox[name="在此粘贴QQ记录，支持拖放txt文件"i]
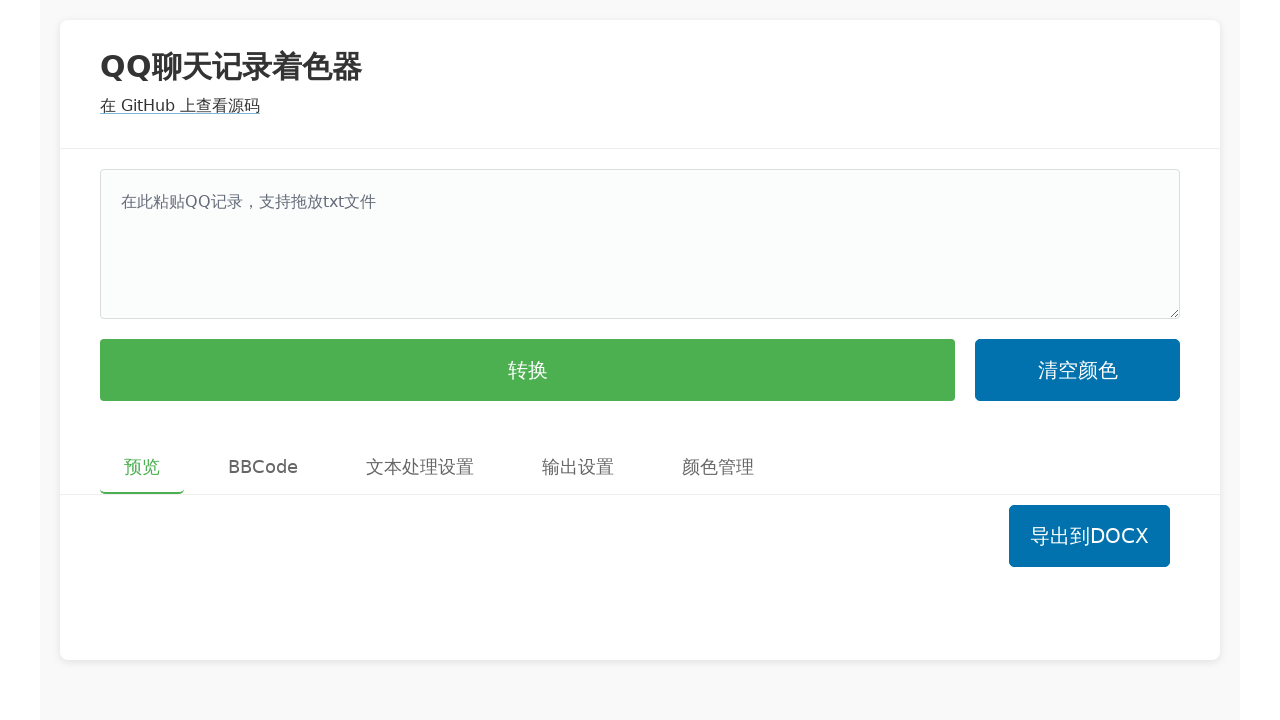

Filled QQ chat log with sample conversation data on internal:role=textbox[name="在此粘贴QQ记录，支持拖放txt文件"i]
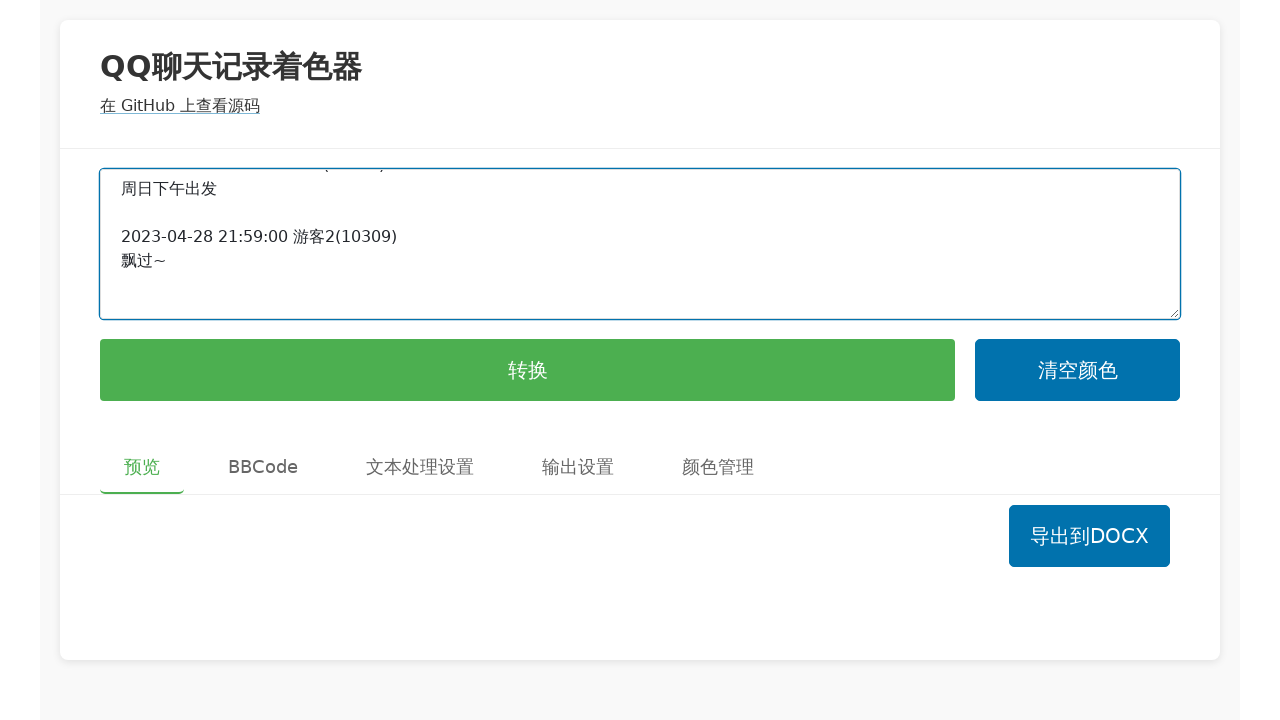

Clicked convert button to convert chat log at (528, 370) on internal:role=button[name="转换"i]
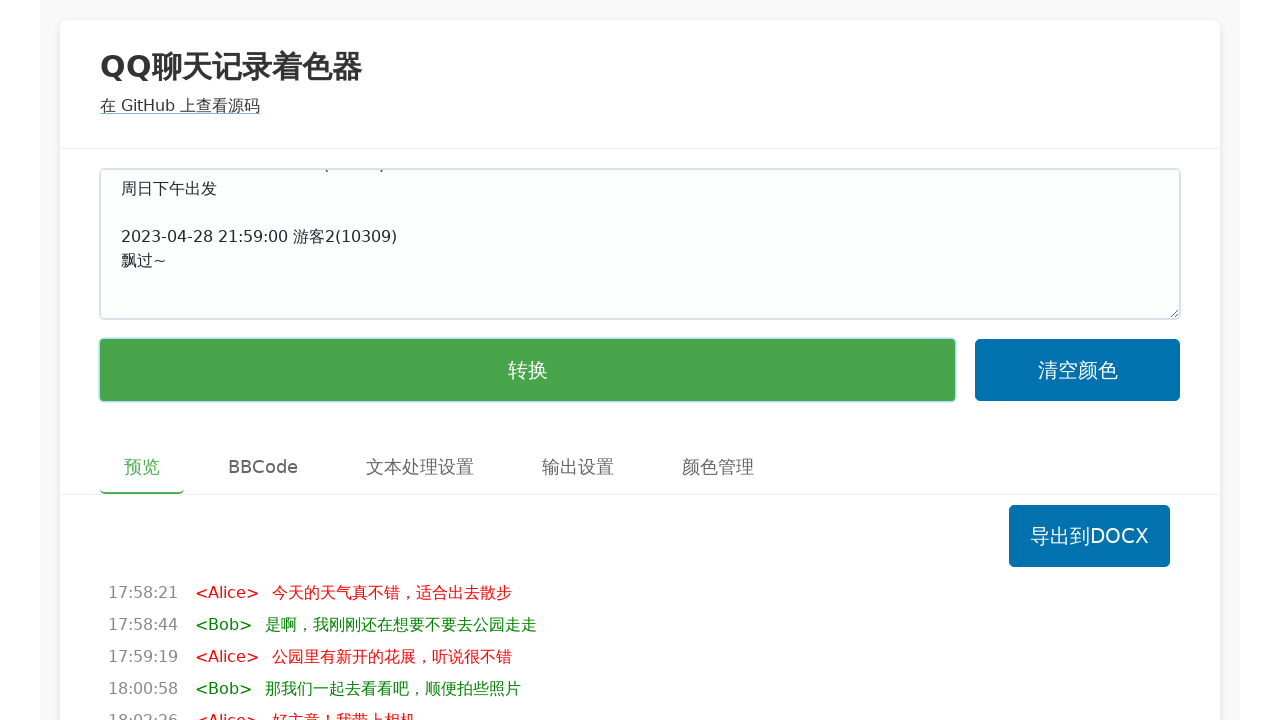

Clicked BBCode button to view formatted output at (263, 467) on internal:role=button[name="BBCode"i]
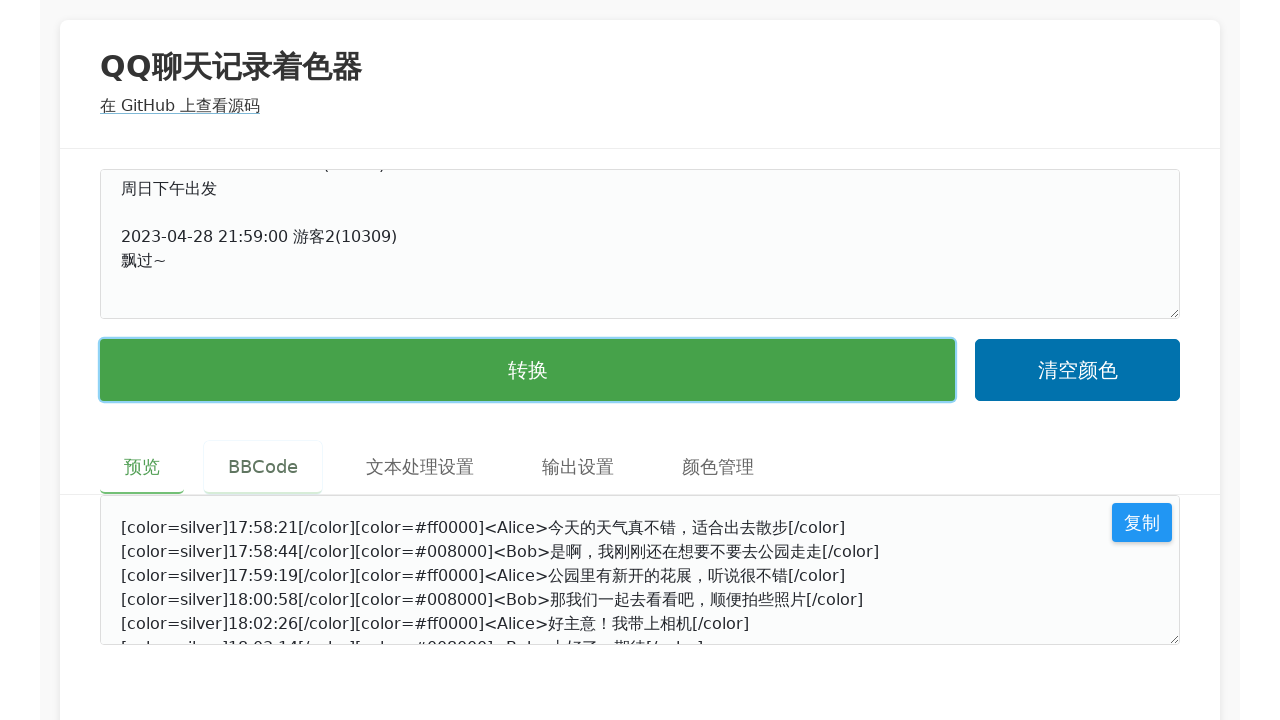

BBCode output textbox became visible with converted content
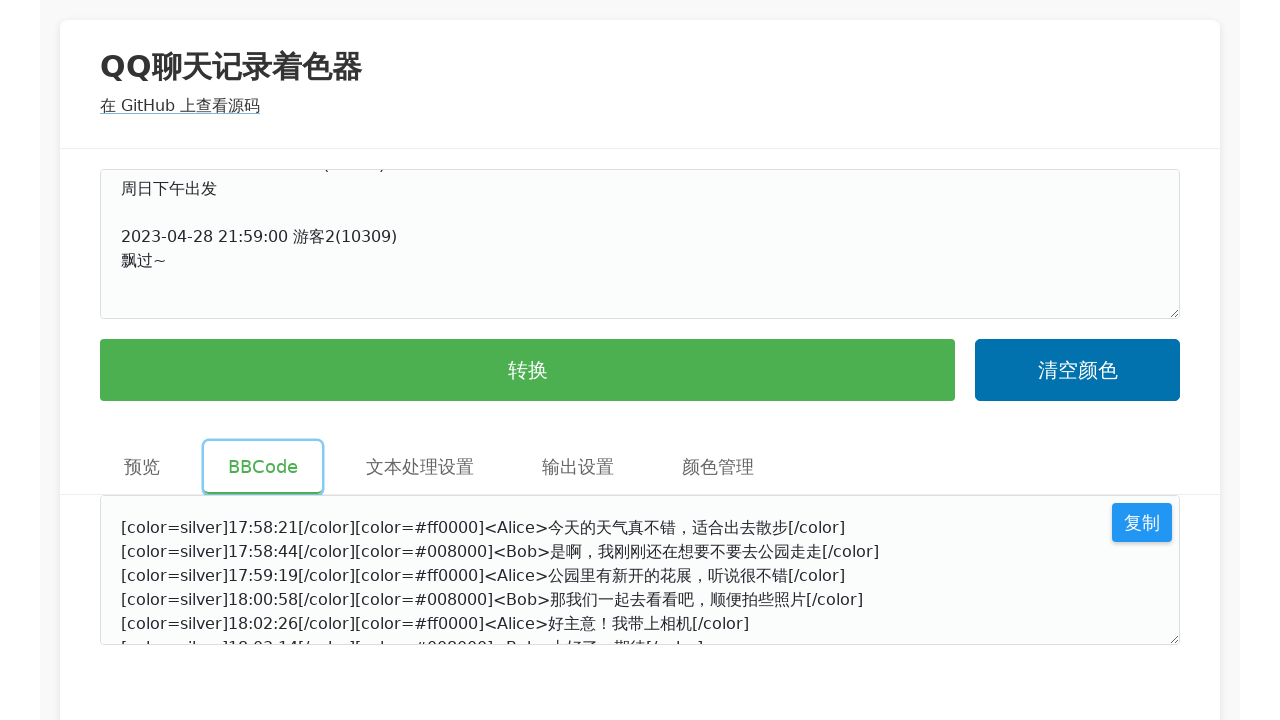

Clicked color management button at (718, 467) on internal:role=button[name="颜色管理"i]
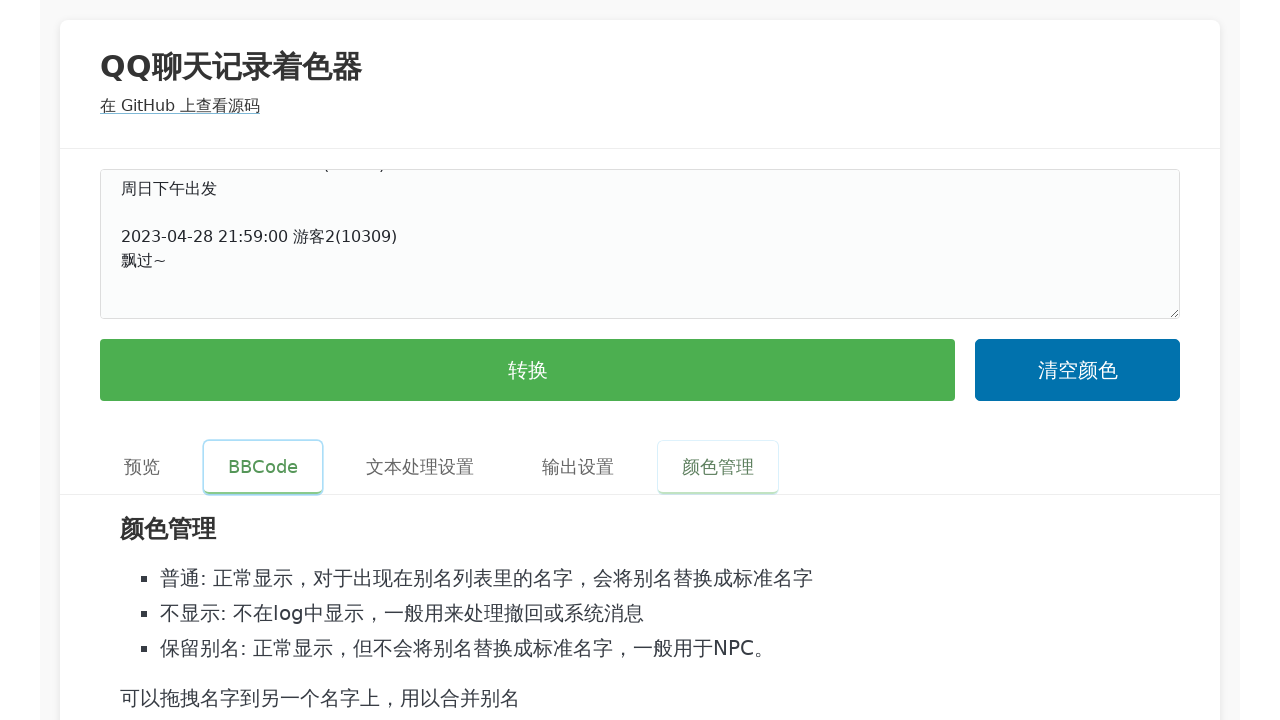

Sender items appeared in color management panel
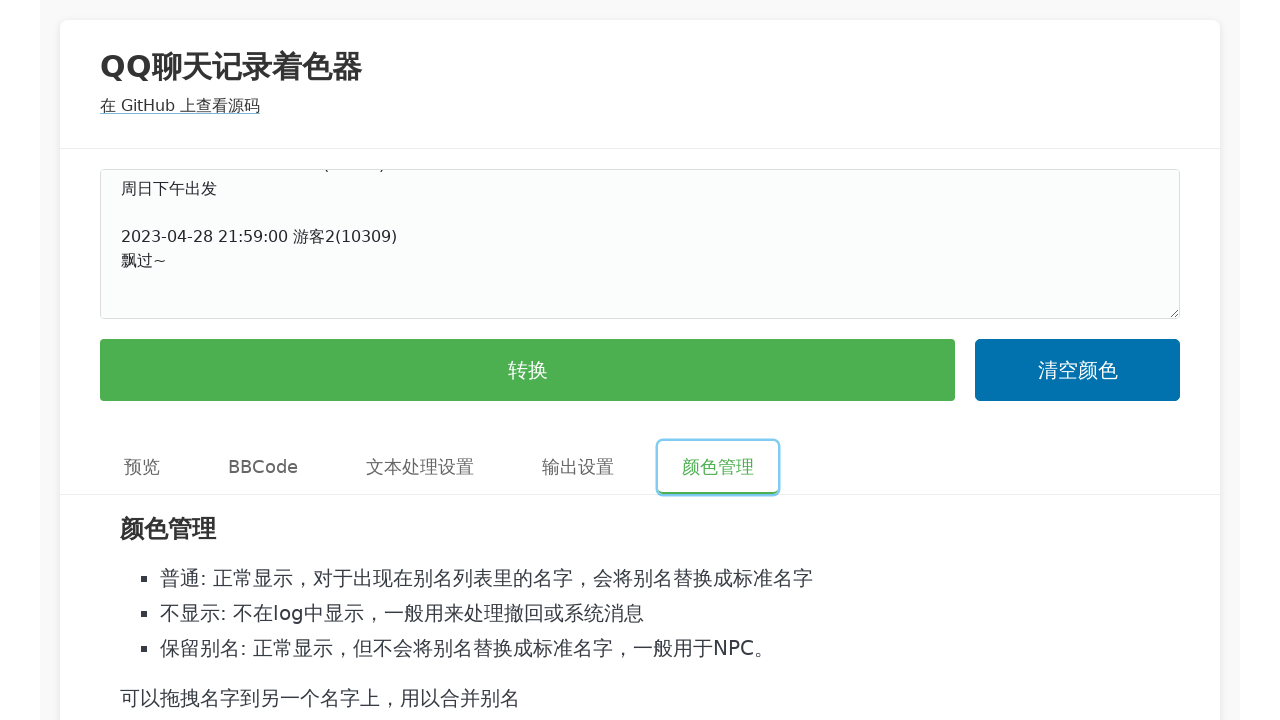

Clicked on color configuration import textbox at (640, 486) on internal:role=textbox[name="在此粘贴颜色配置文本进行导入，或点击导出按钮将当前配置导出到此处，支持拖放txt文件"i]
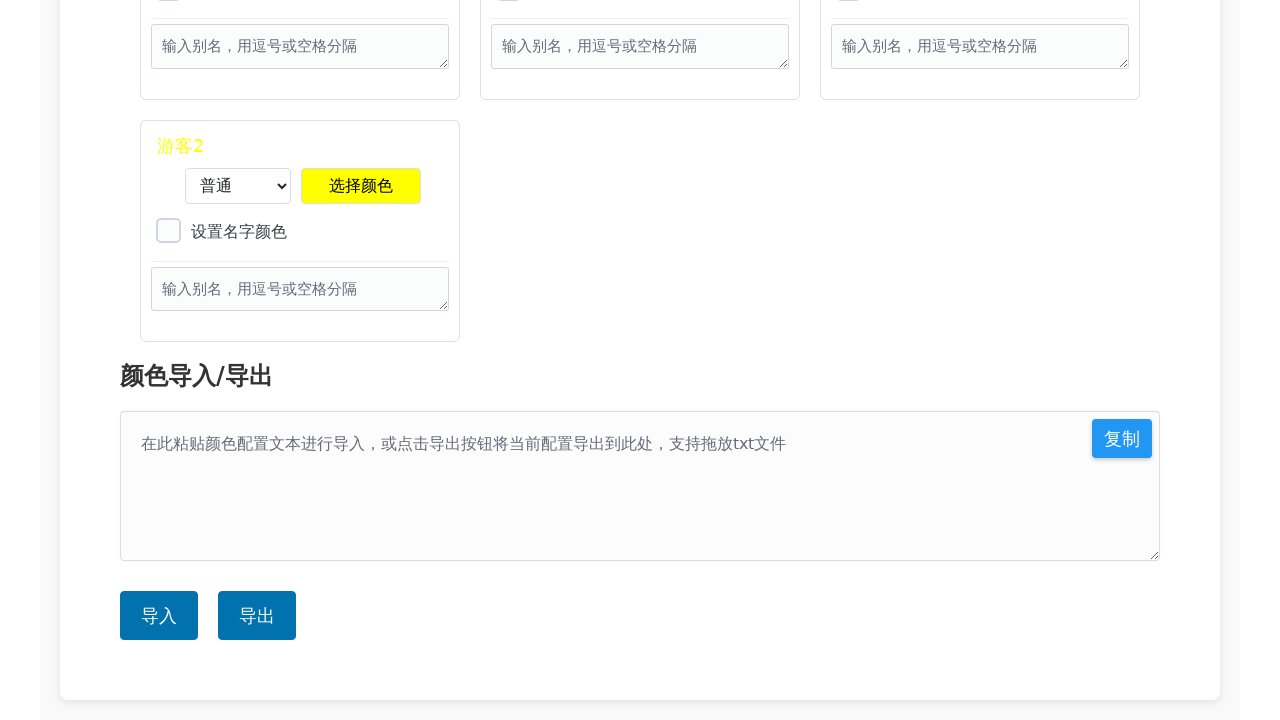

Filled color configuration with YAML containing sender colors and aliases on internal:role=textbox[name="在此粘贴颜色配置文本进行导入，或点击导出按钮将当前配置导出到此处，支持拖放txt文件"i]
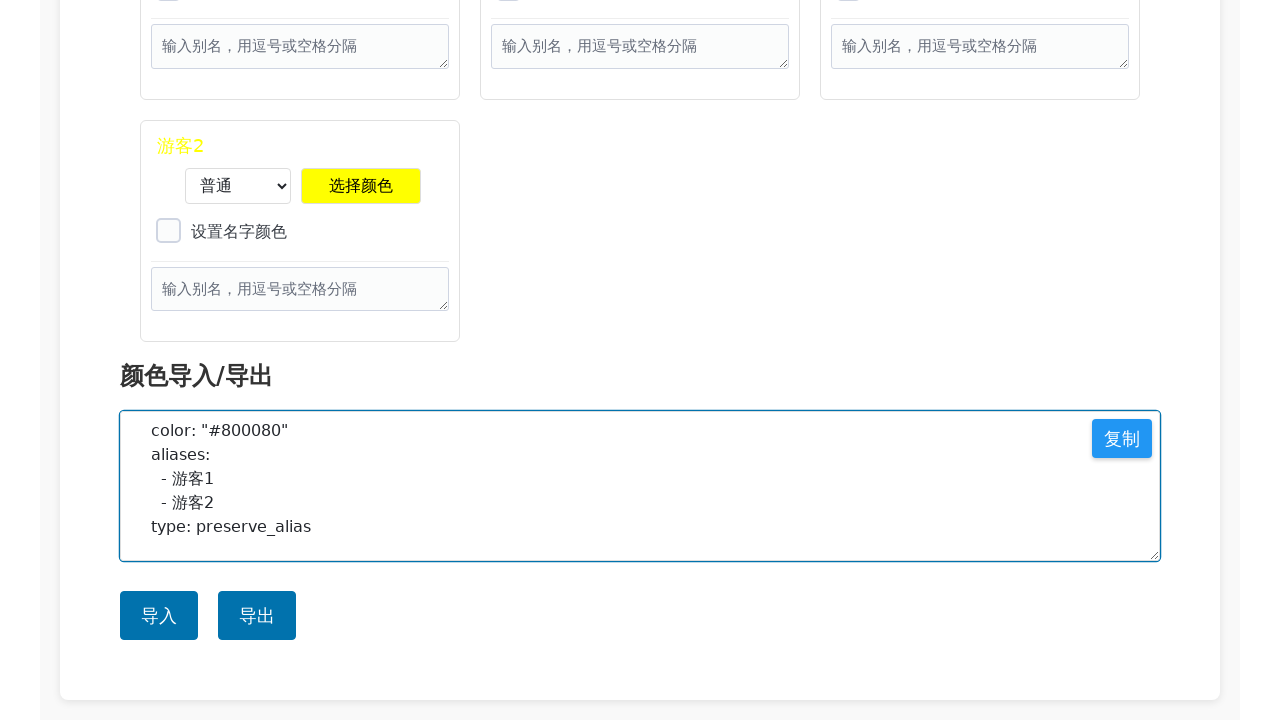

Clicked import button to import color configuration at (159, 615) on internal:role=button[name="导入"i]
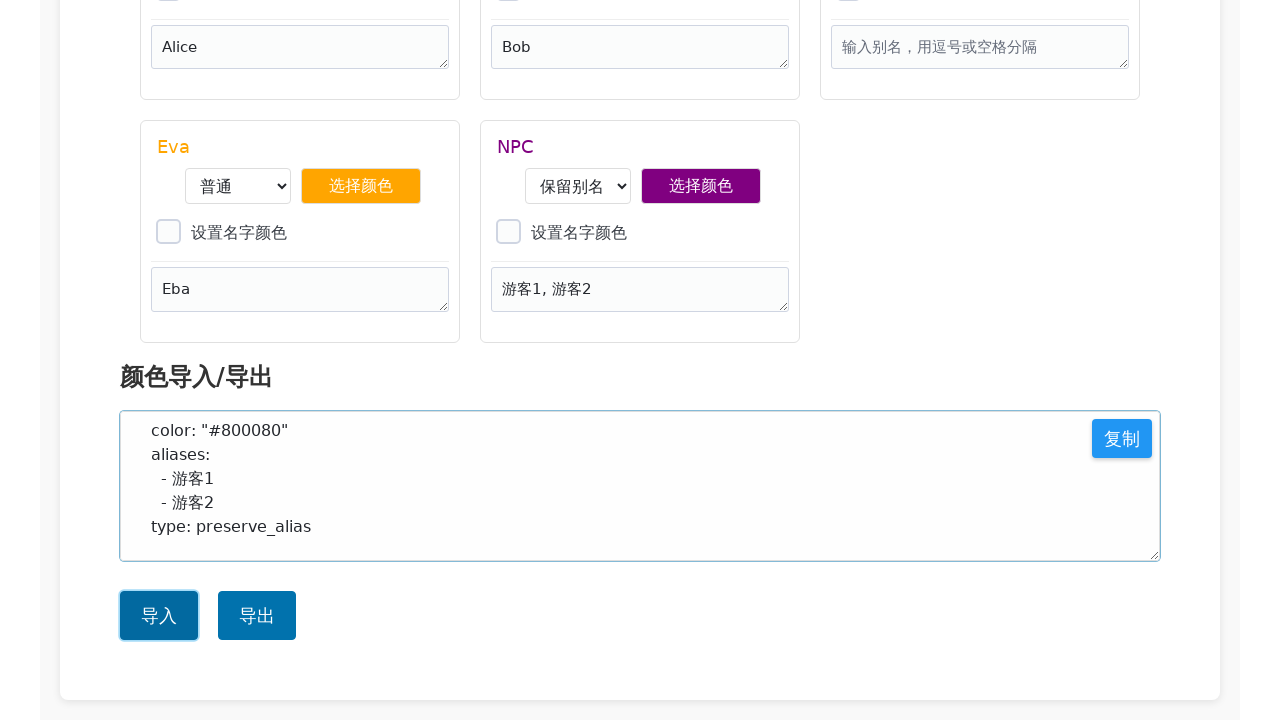

Clicked BBCode button to apply color configuration at (263, 360) on internal:role=button[name="BBCode"i]
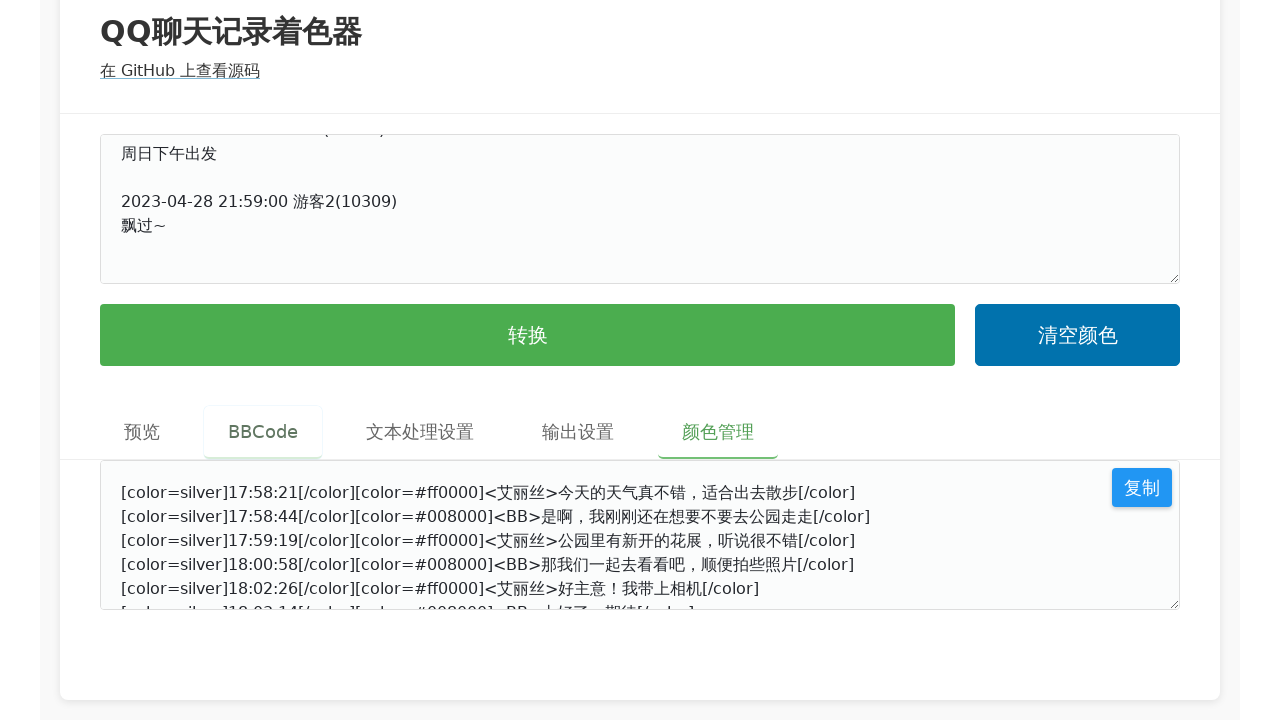

Clicked convert button to reprocess with color configuration at (528, 335) on internal:role=button[name="转换"i]
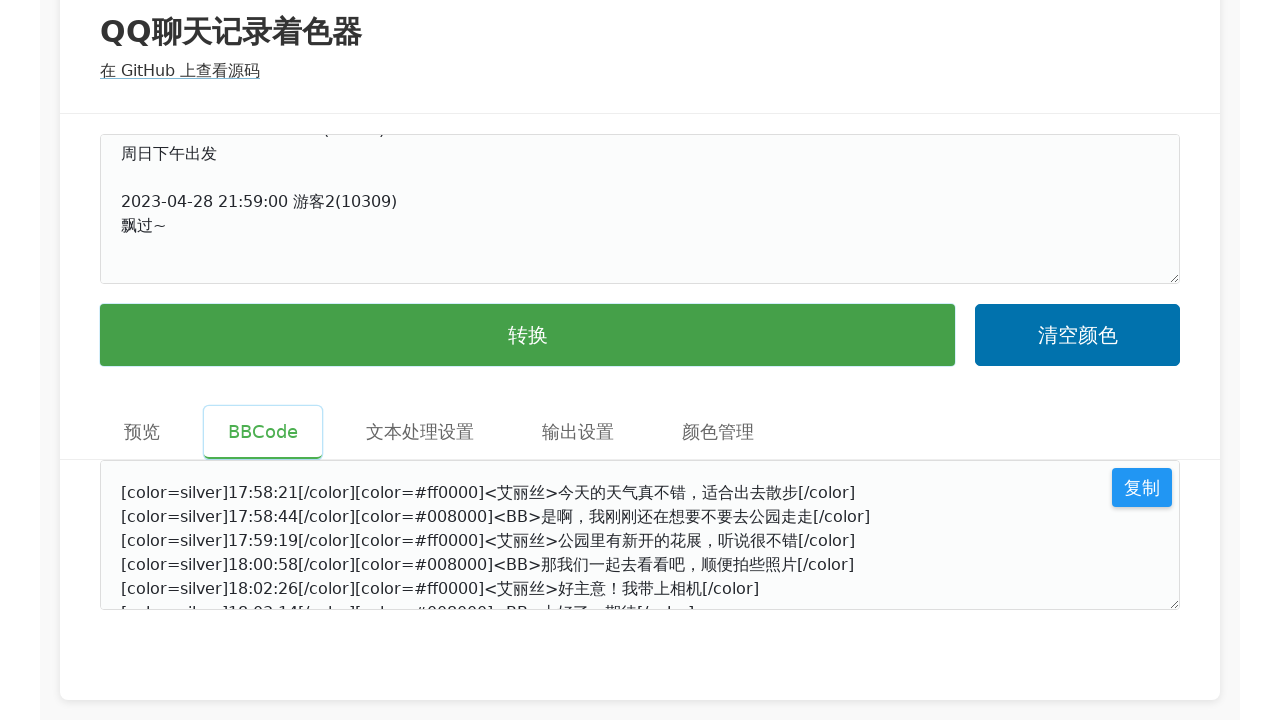

Clicked preview button to view final formatted output at (142, 432) on internal:role=button[name="预览"i]
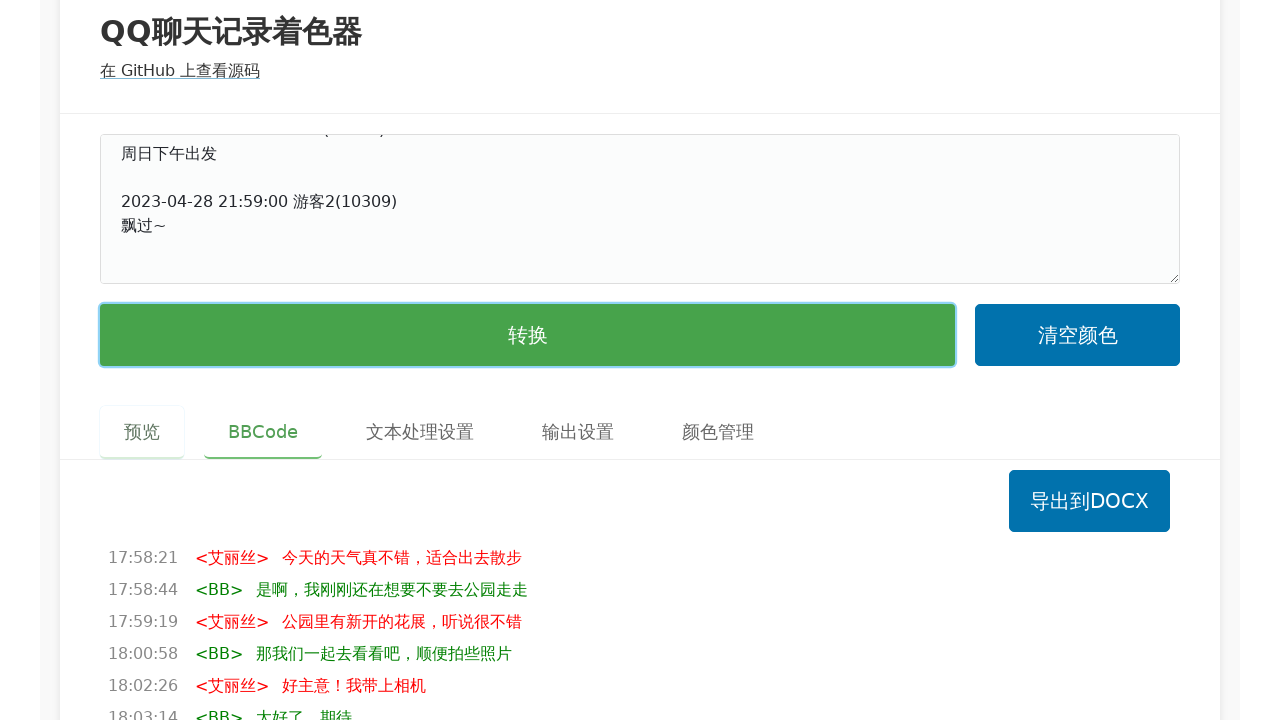

Main preview content loaded with proper color coding and name aliases applied
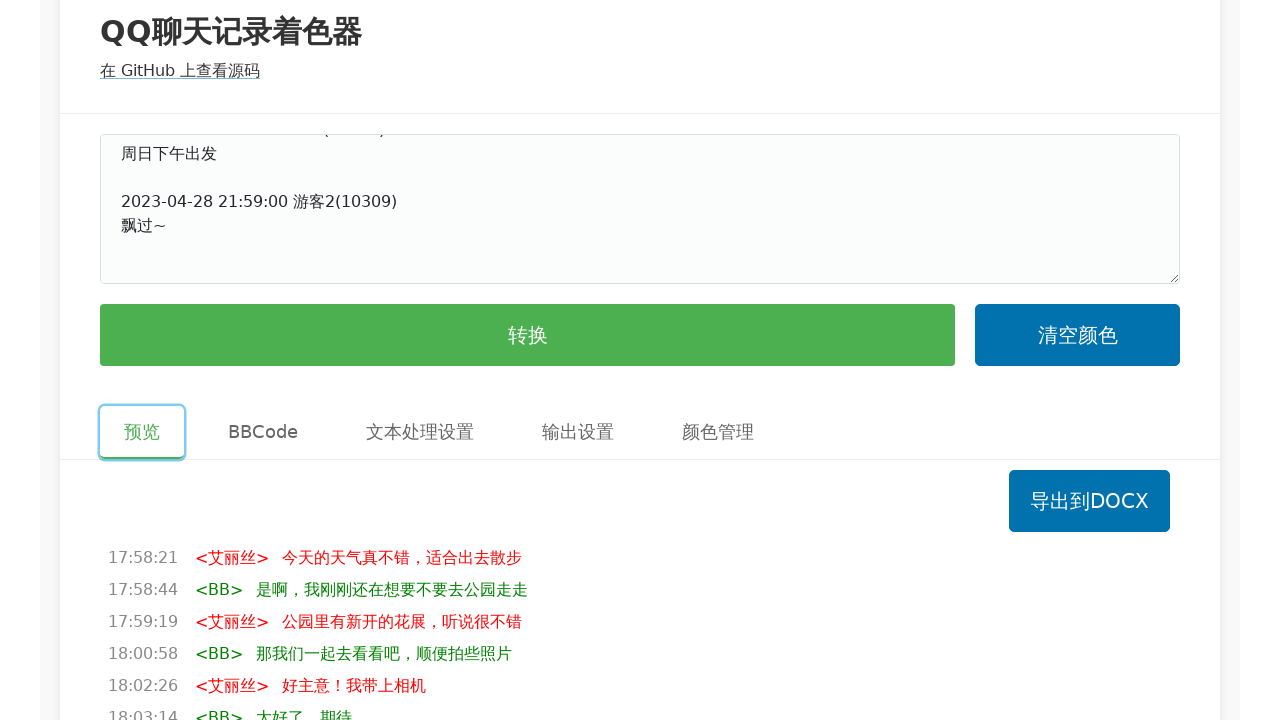

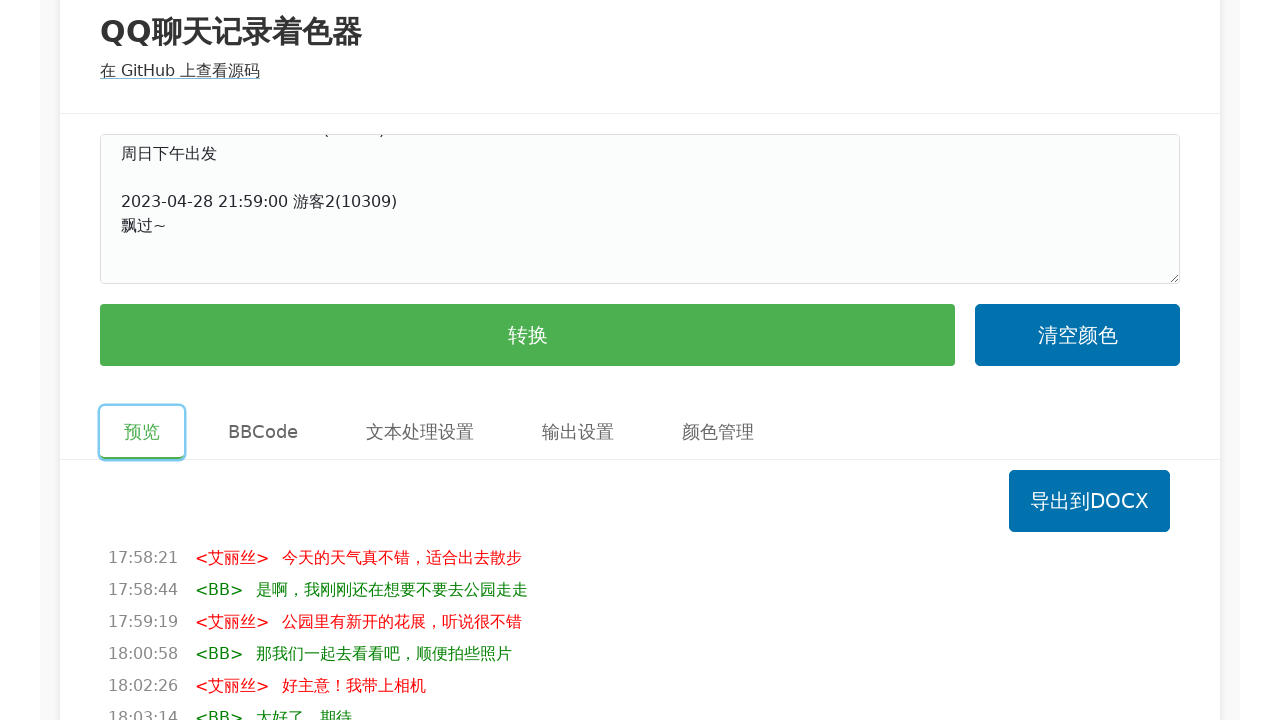